Tests that submitting the form with empty required fields displays appropriate error messages for each field

Starting URL: https://dashboard.melaka.app/register

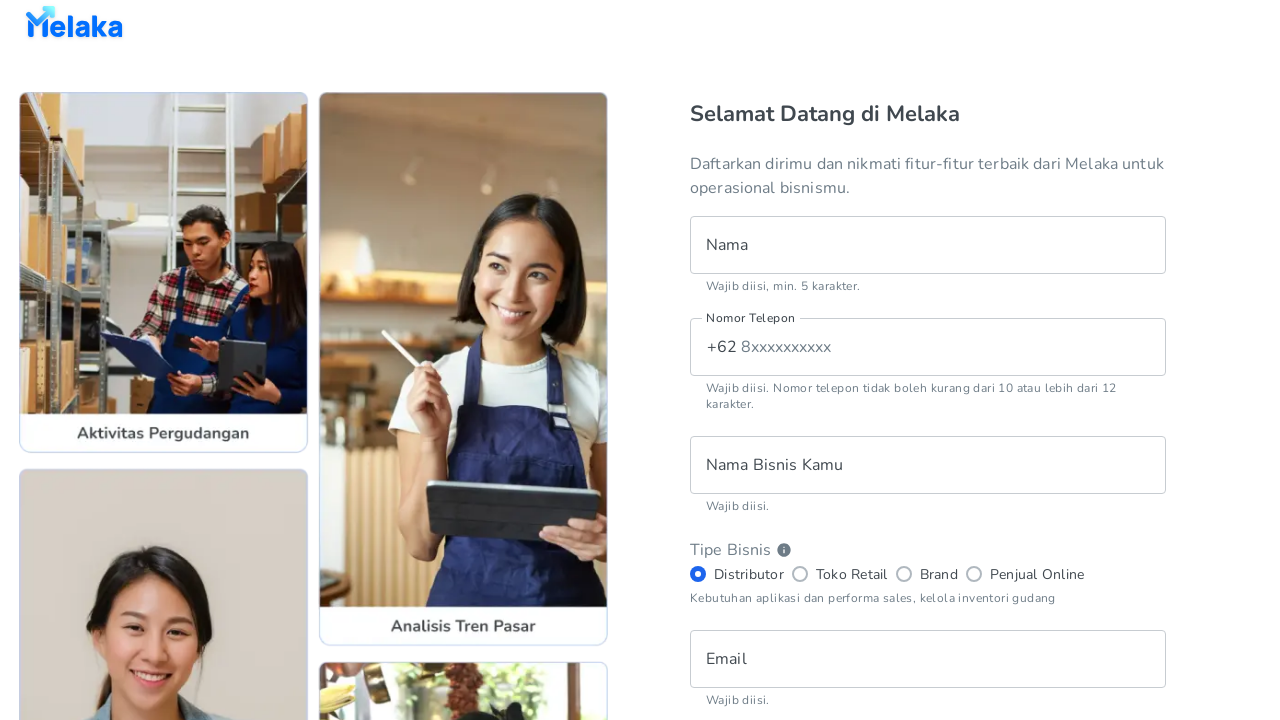

Clicked terms and conditions checkbox at (700, 502) on internal:testid=[data-testid="register__checkbox__tnc"s]
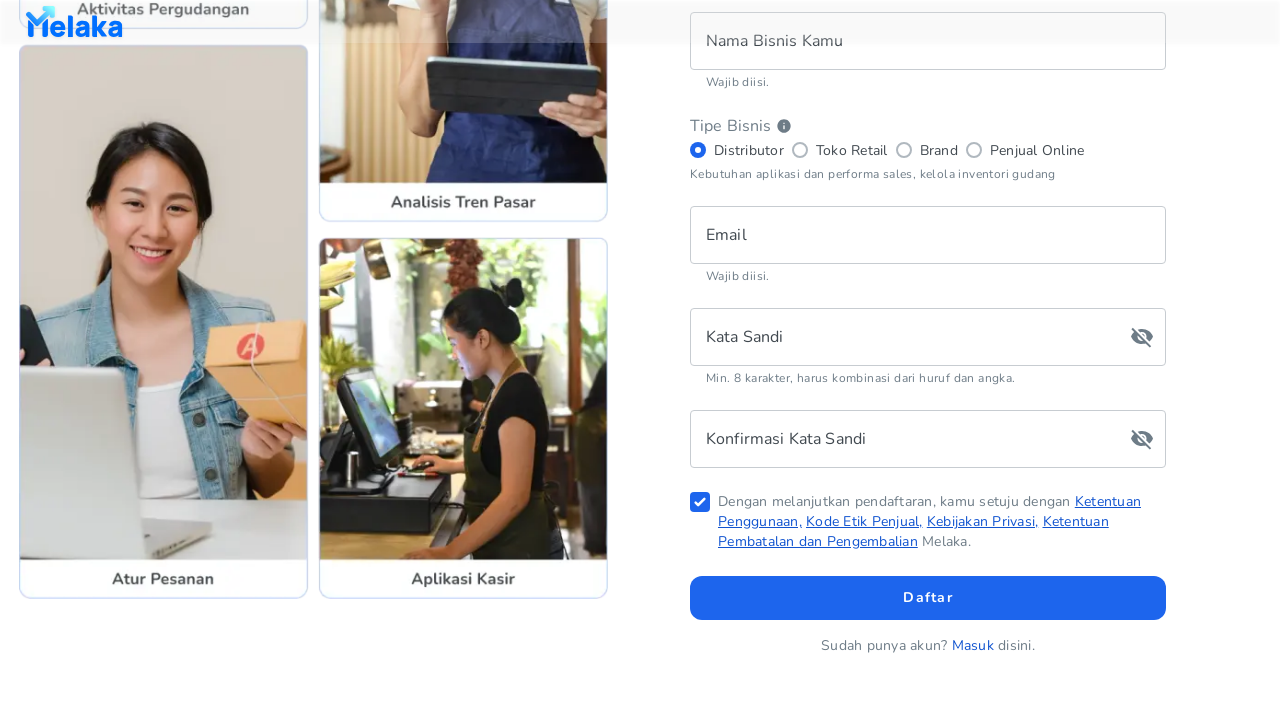

Clicked sign-up button to submit form with empty required fields at (928, 598) on internal:testid=[data-testid="register__button__sign-up"s]
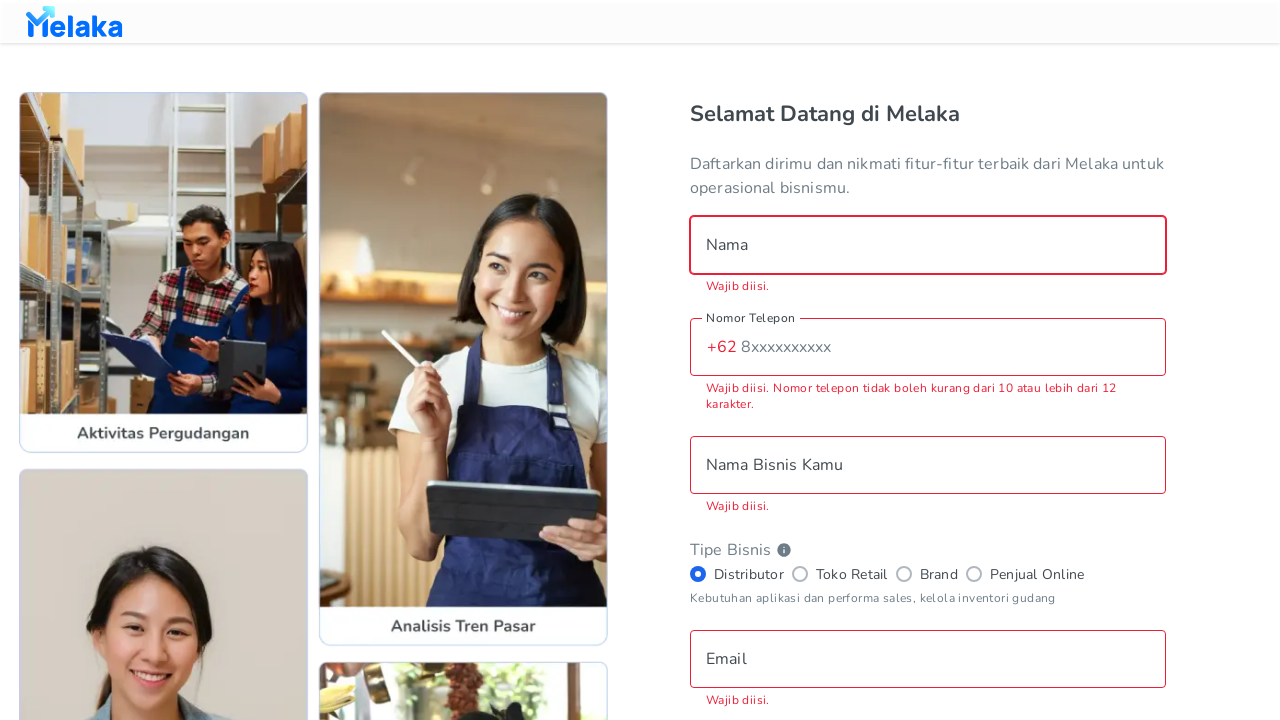

Name field error message appeared
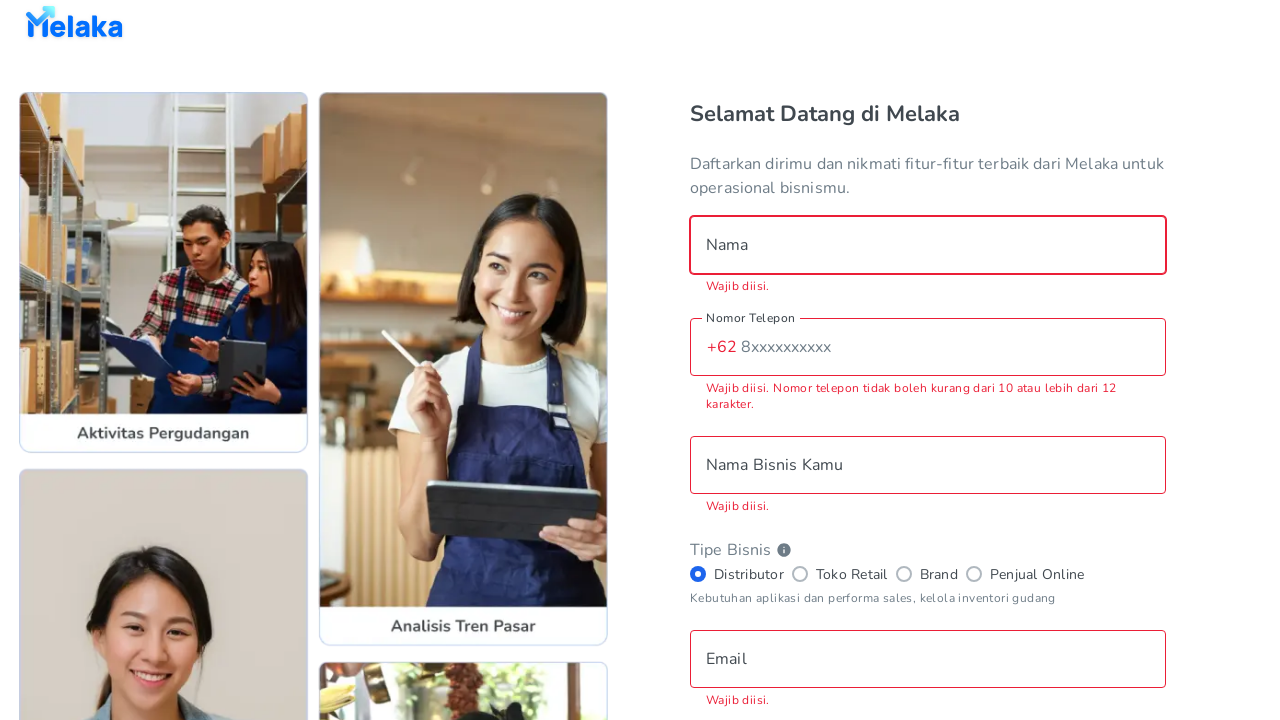

Phone number field error message appeared
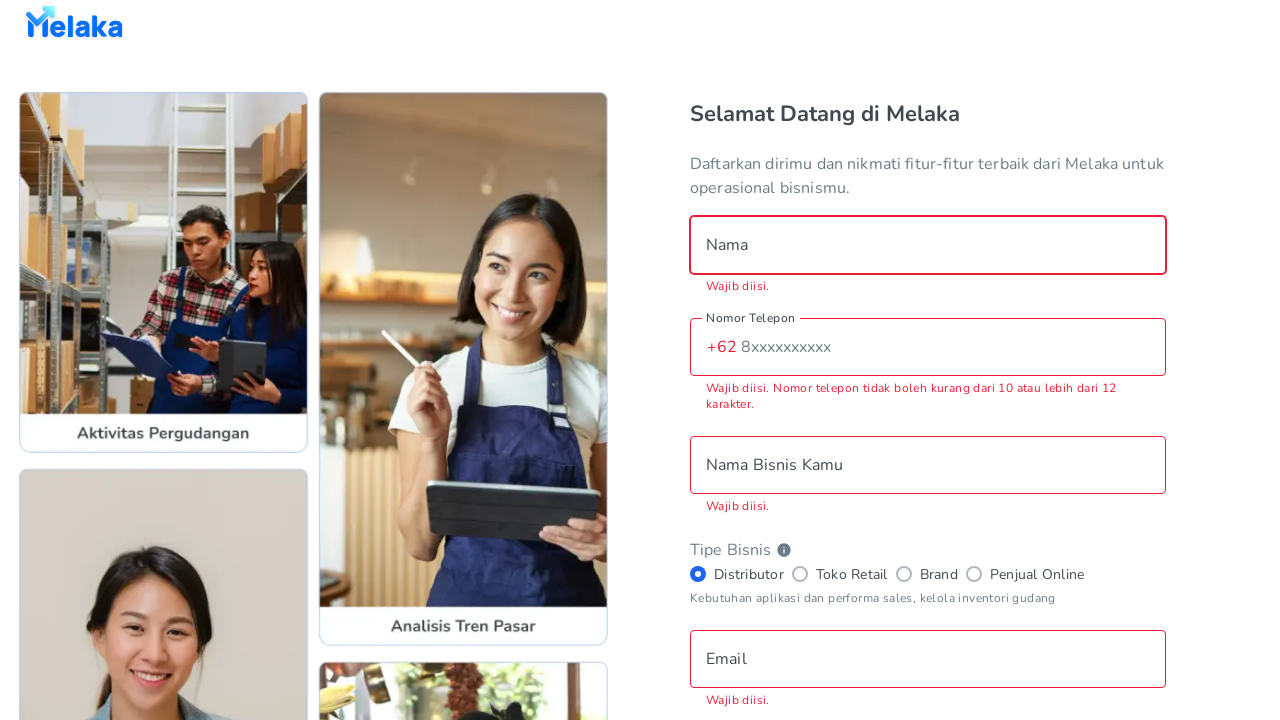

Business name field error message appeared
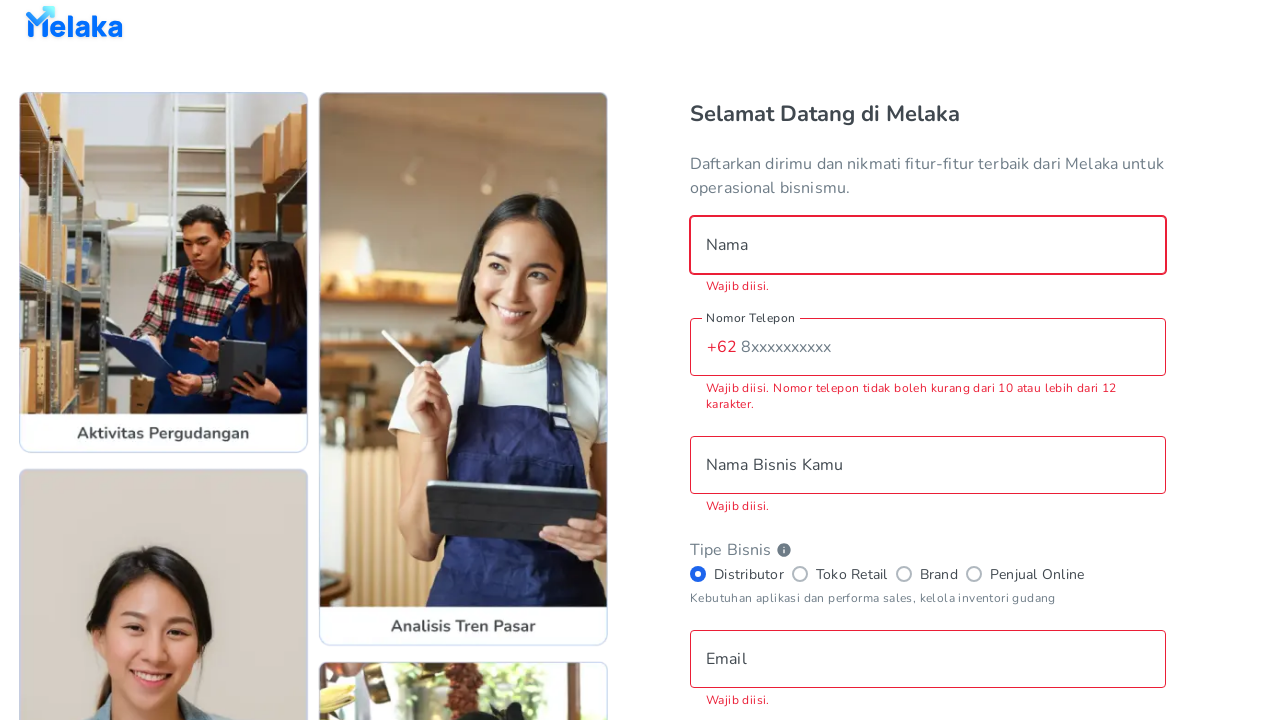

Email field error message appeared
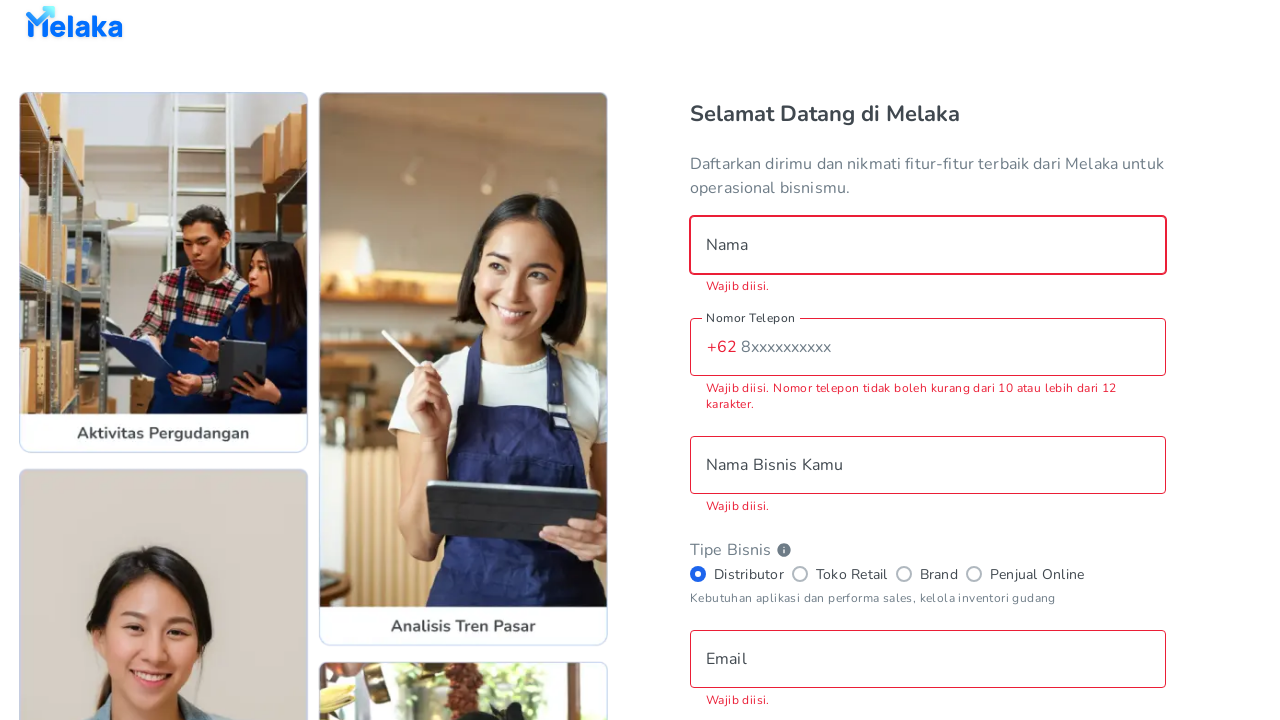

Password field error message appeared
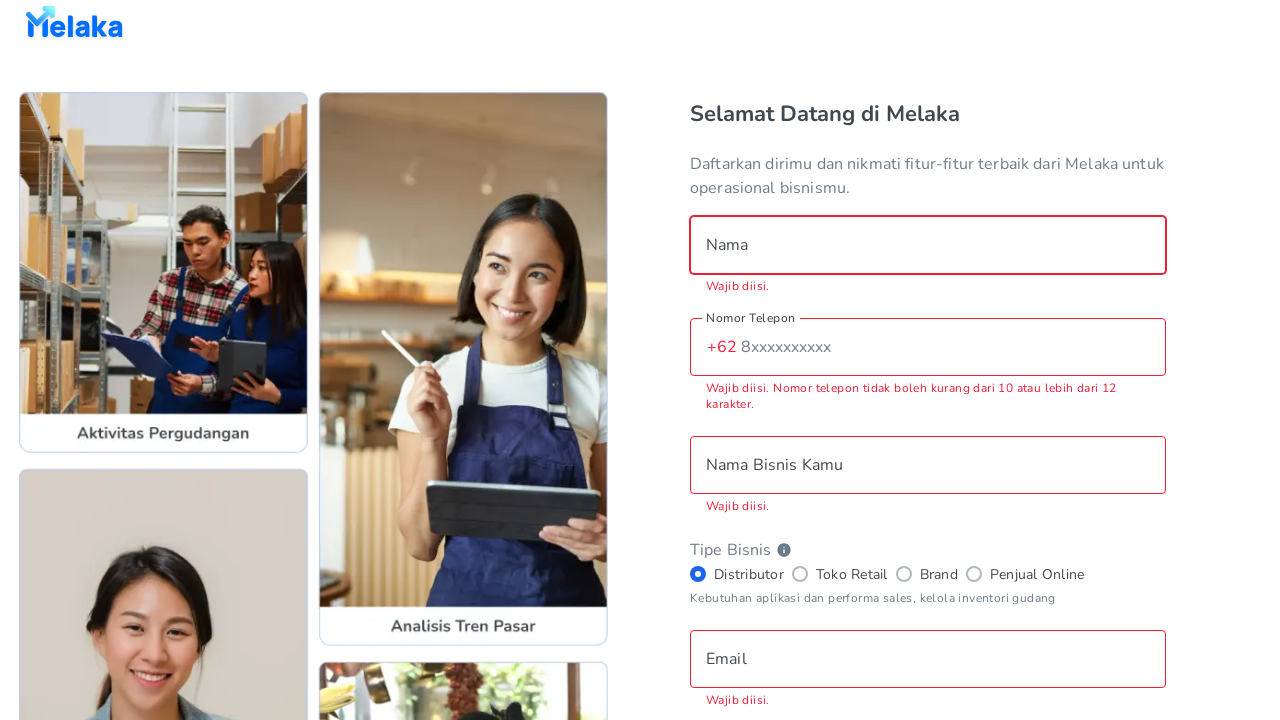

Confirm password field error message appeared
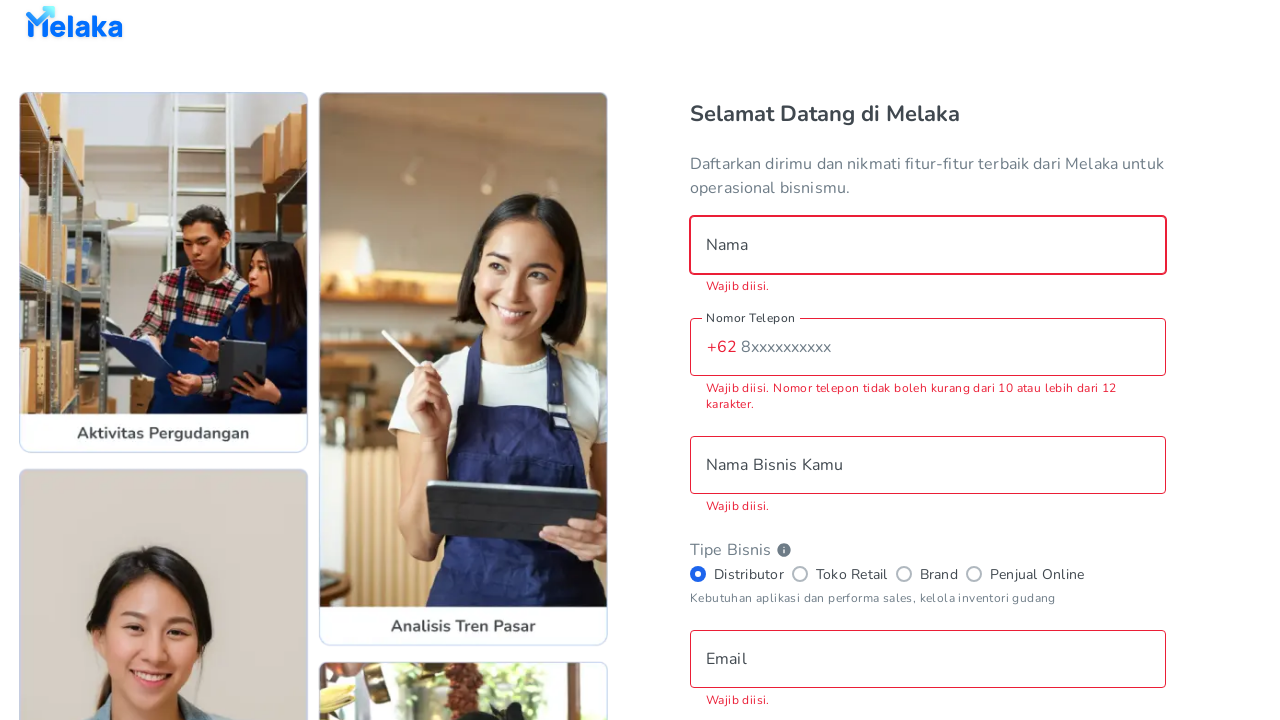

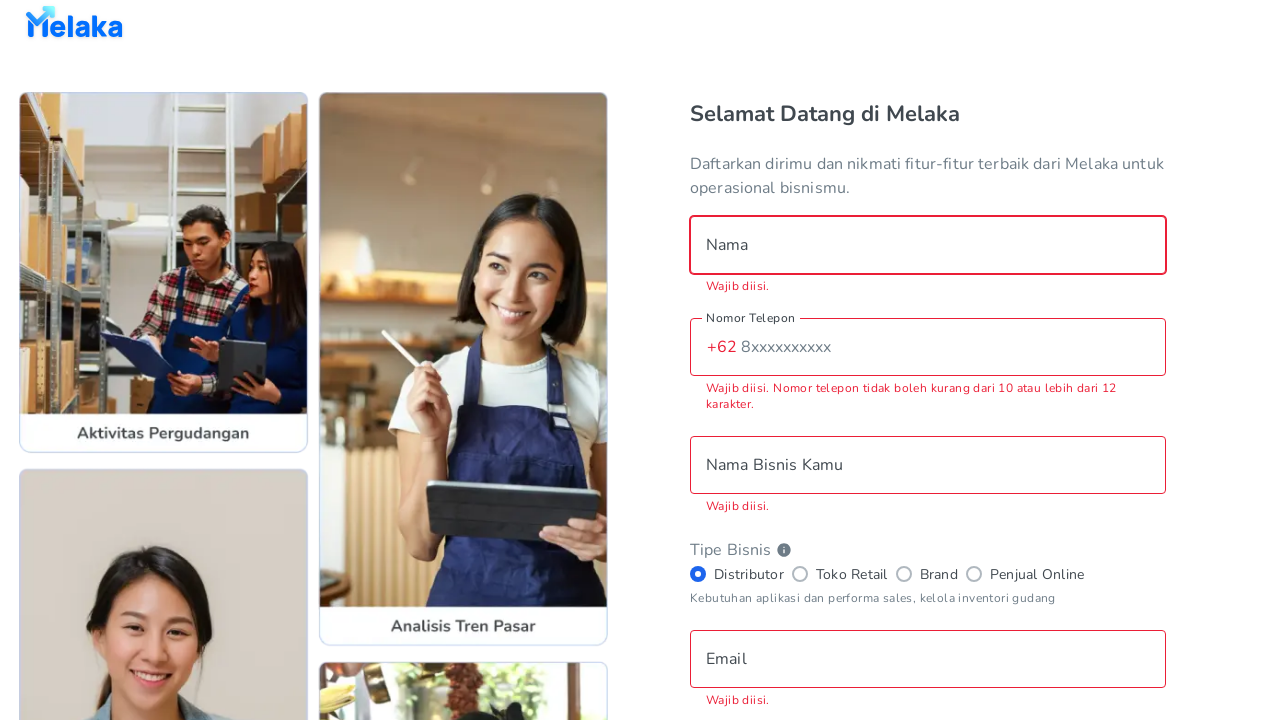